Navigates to Rahul Shetty Academy homepage and verifies the page loads successfully by checking the title

Starting URL: https://rahulshettyacademy.com/

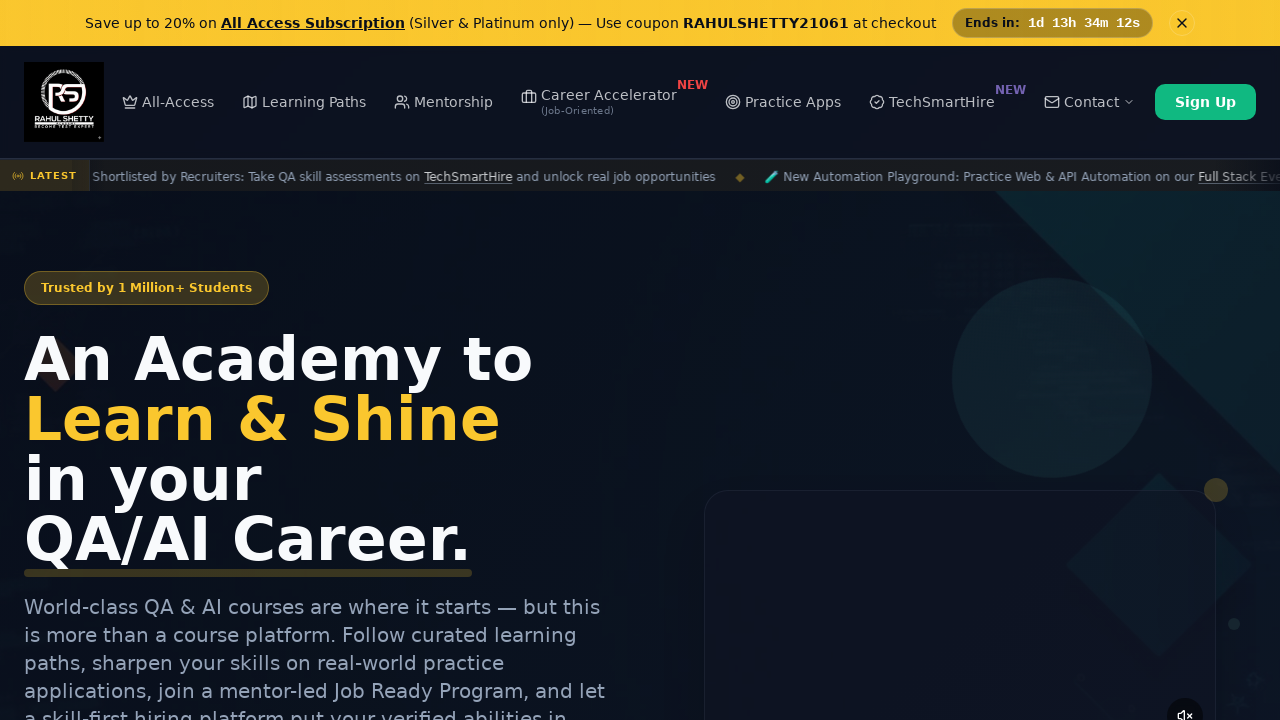

Waited for page to load (domcontentloaded state)
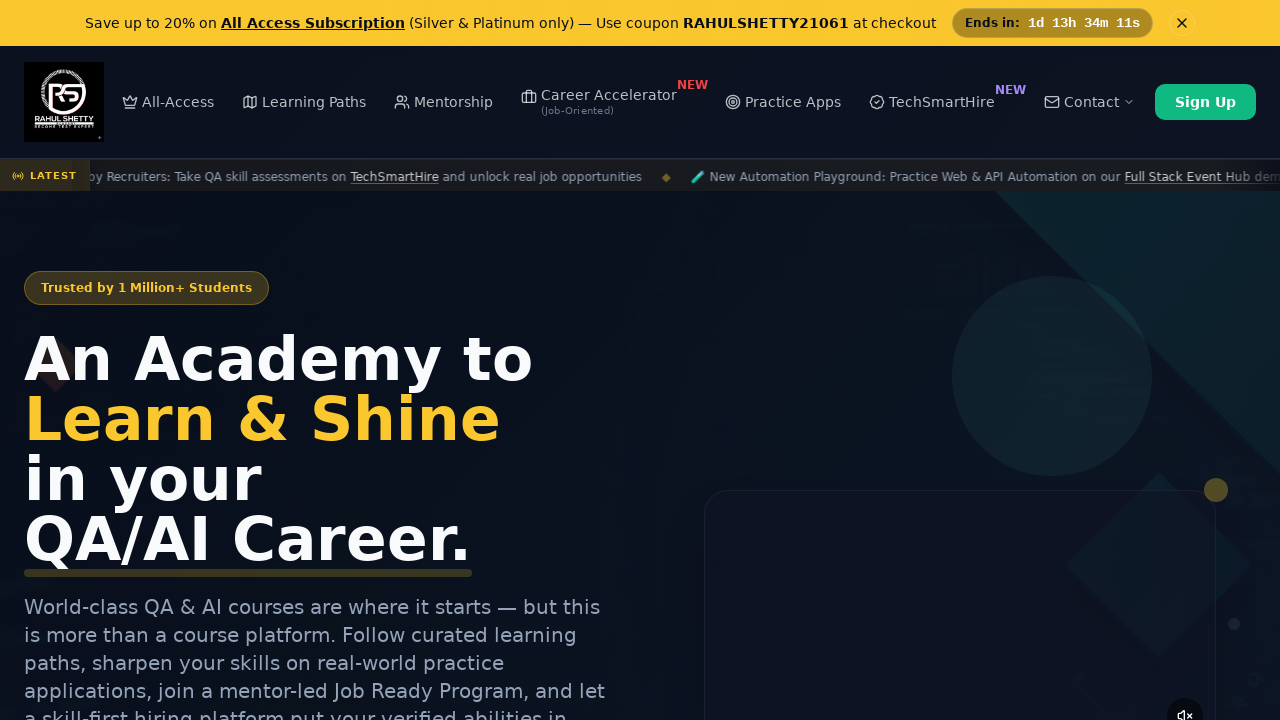

Retrieved page title: Rahul Shetty Academy | QA Automation, Playwright, AI Testing & Online Training
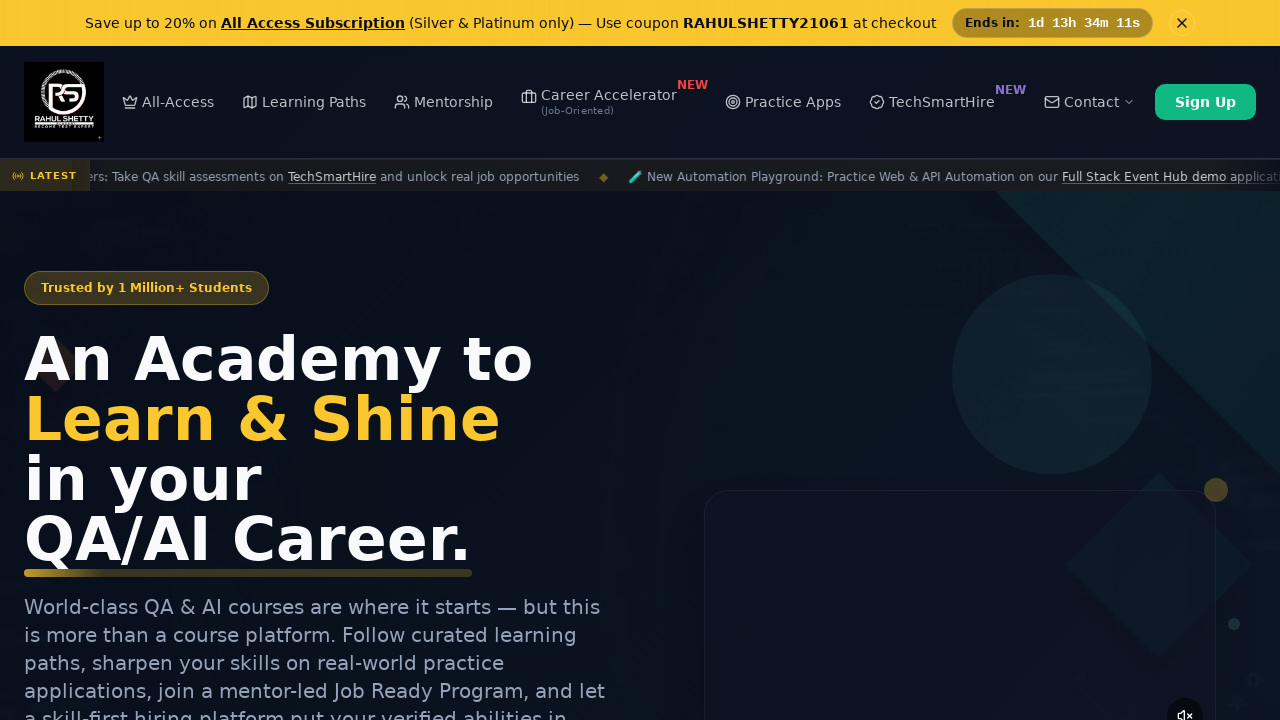

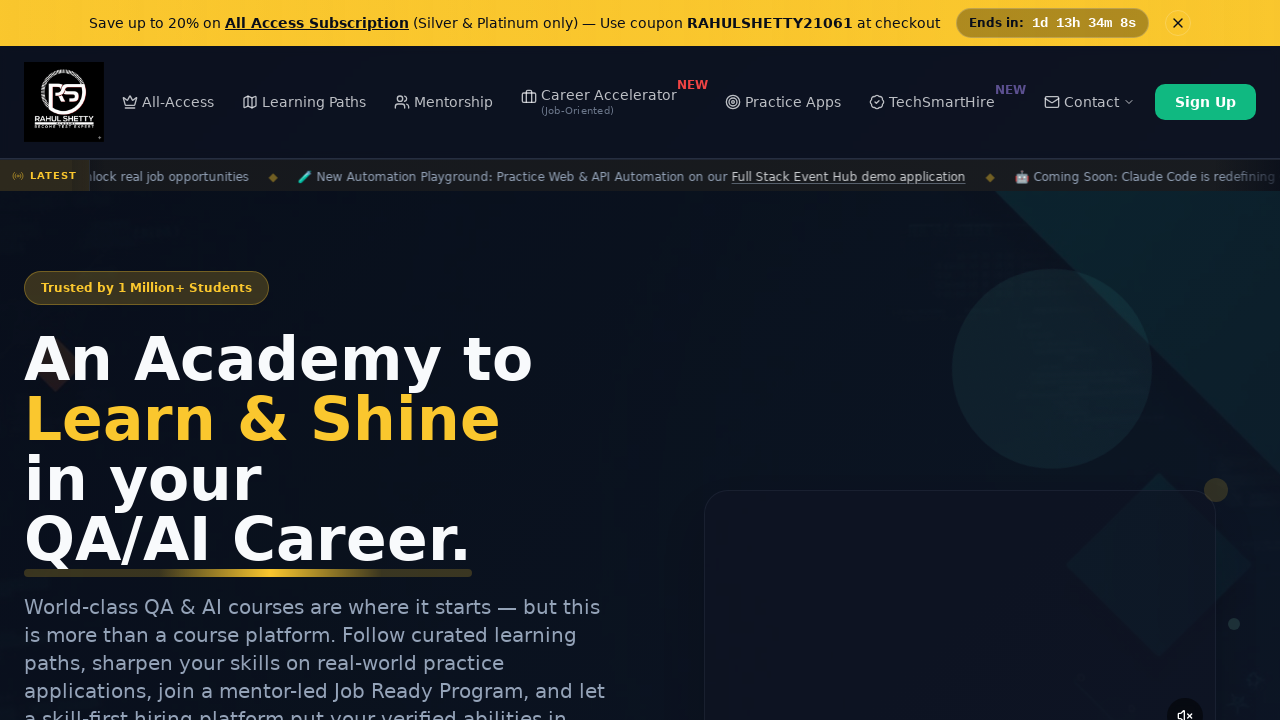